Tests drag and drop functionality by dragging an element from source to target and verifying the drop was successful

Starting URL: https://www.leafground.com/drag.xhtml

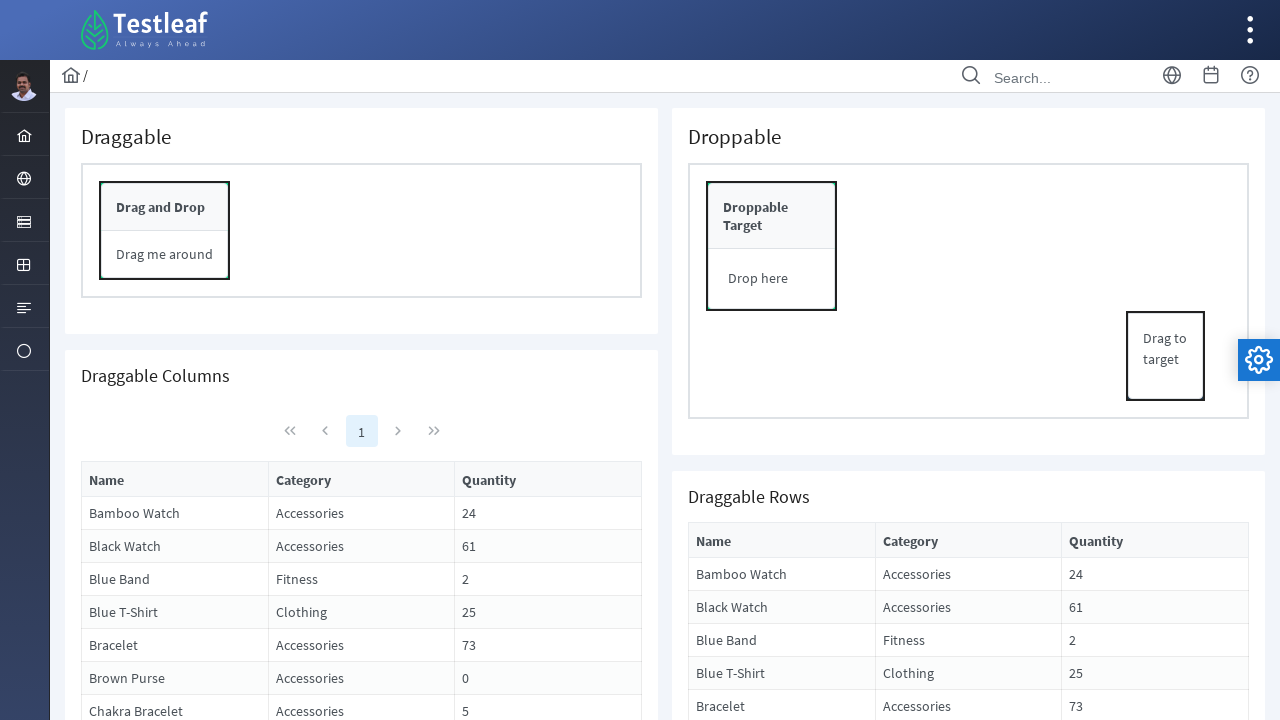

Navigated to drag and drop test page
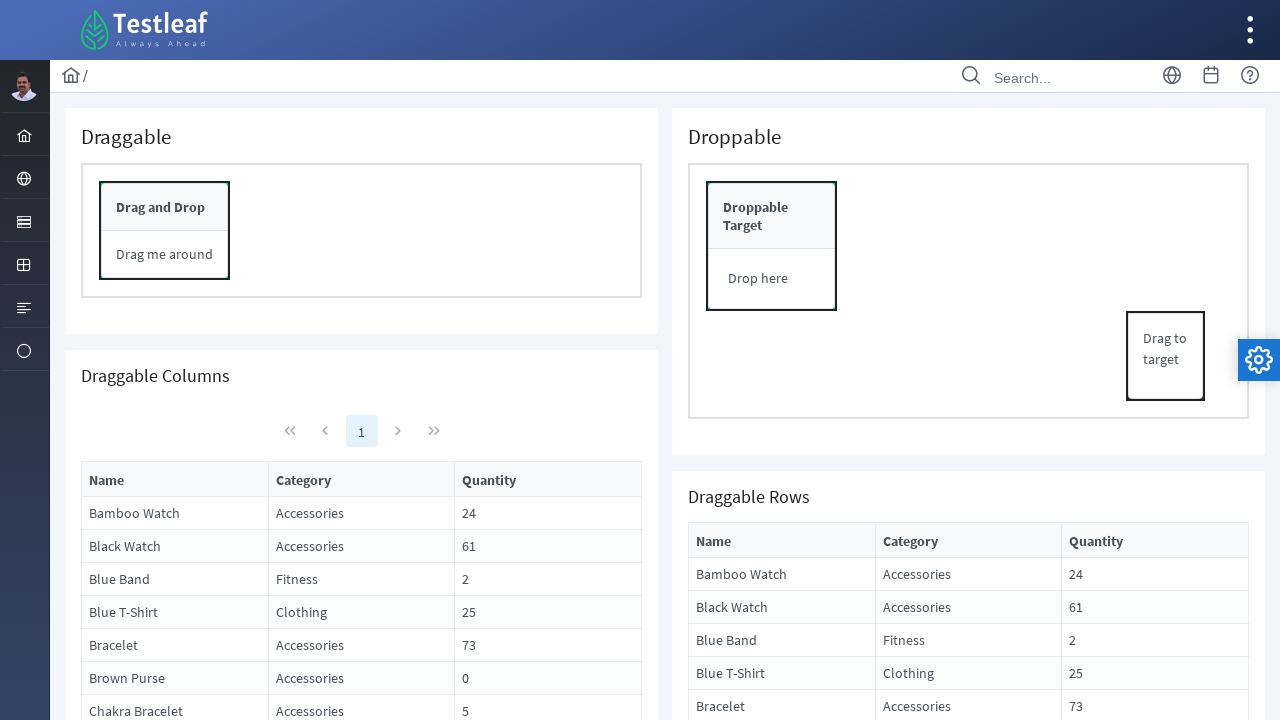

Located source element 'Drag to target'
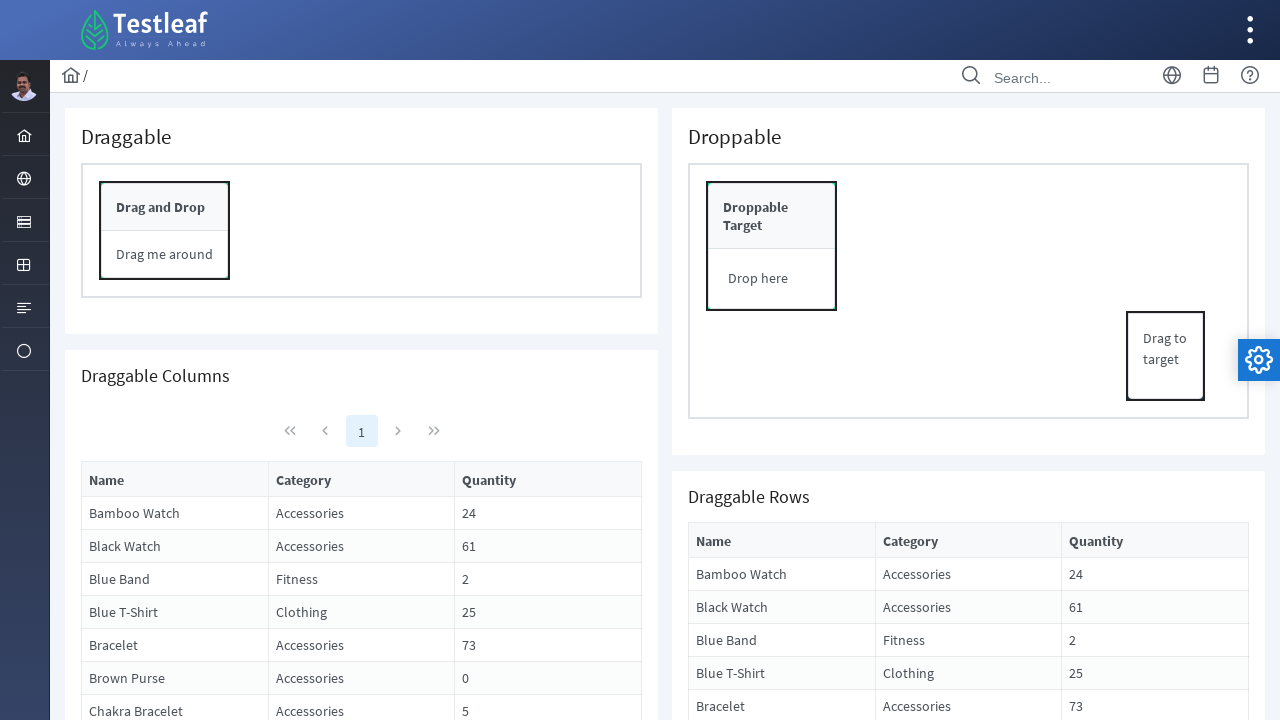

Located target element 'Drop here'
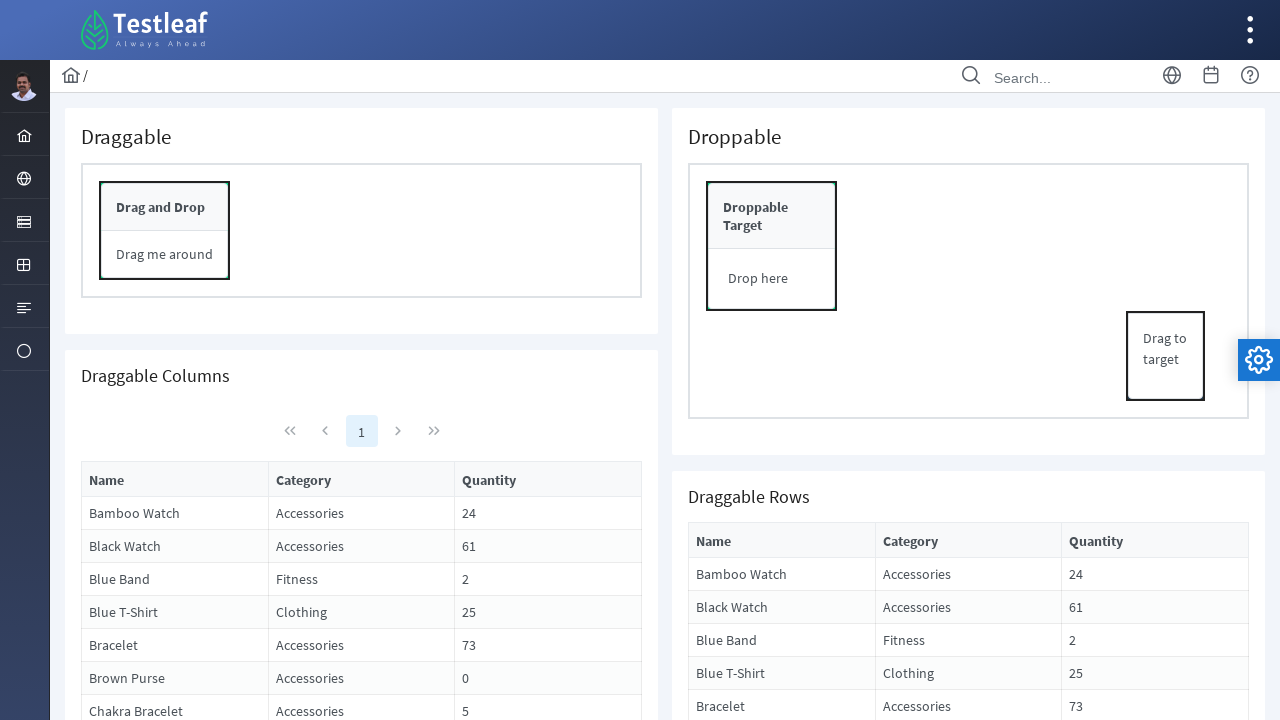

Dragged source element to target element at (772, 279)
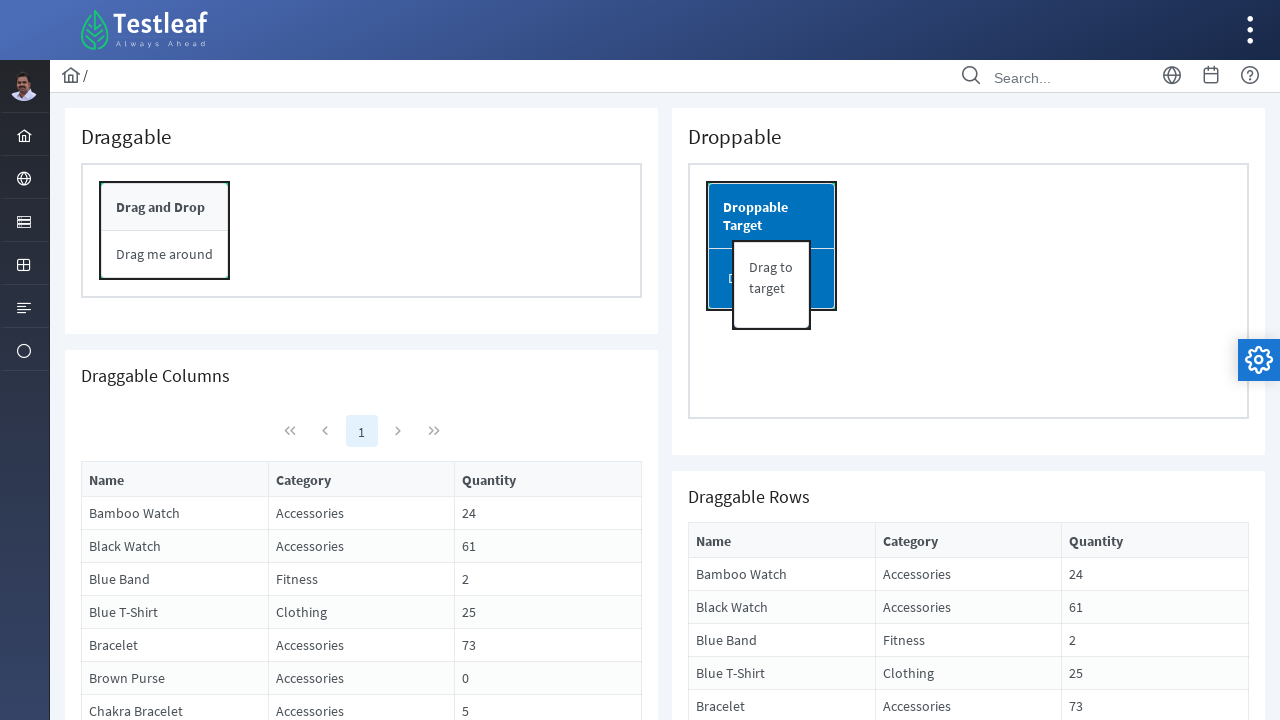

Drop confirmation appeared, drag and drop successful
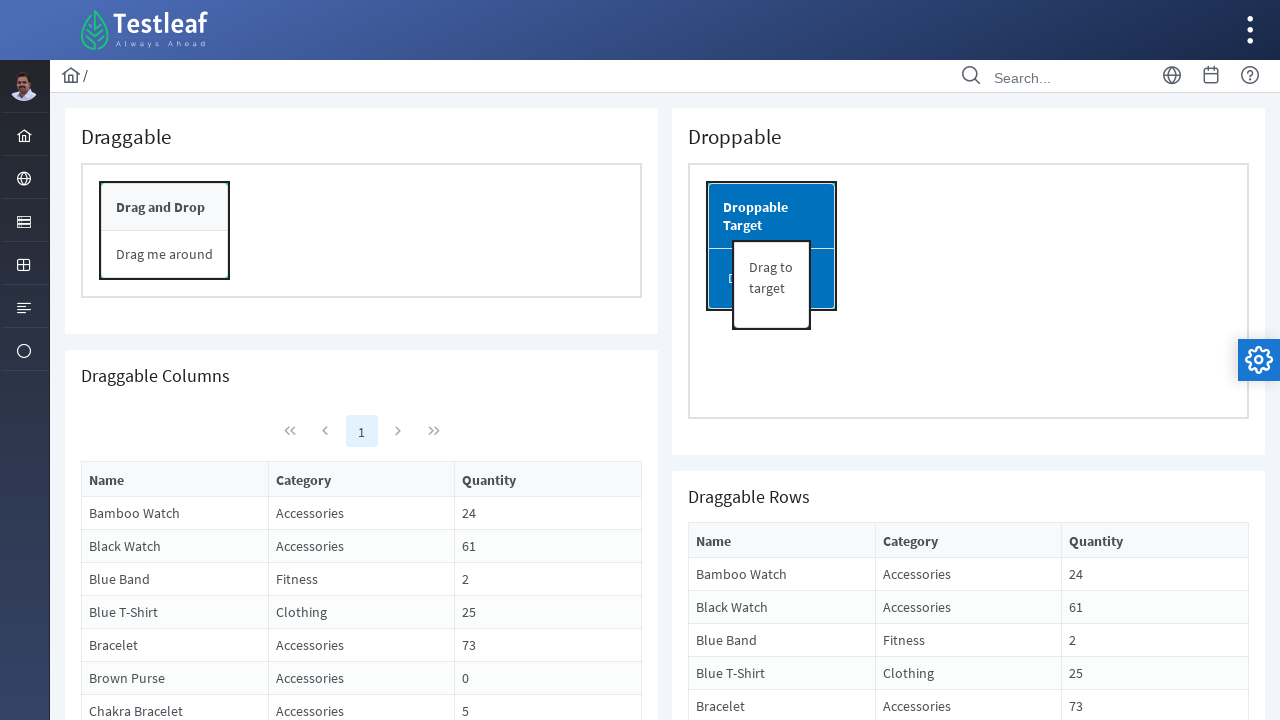

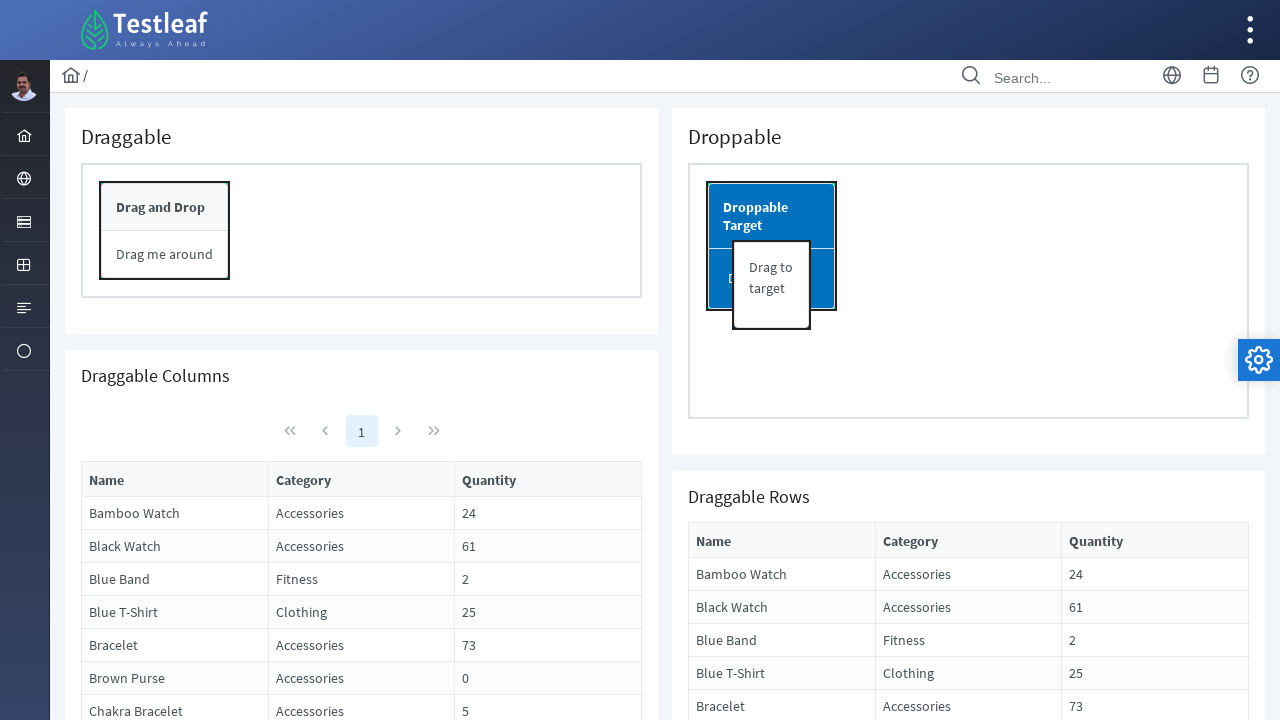